Tests clicking a JS Prompt button, entering text but dismissing, and verifying null result

Starting URL: https://the-internet.herokuapp.com/javascript_alerts

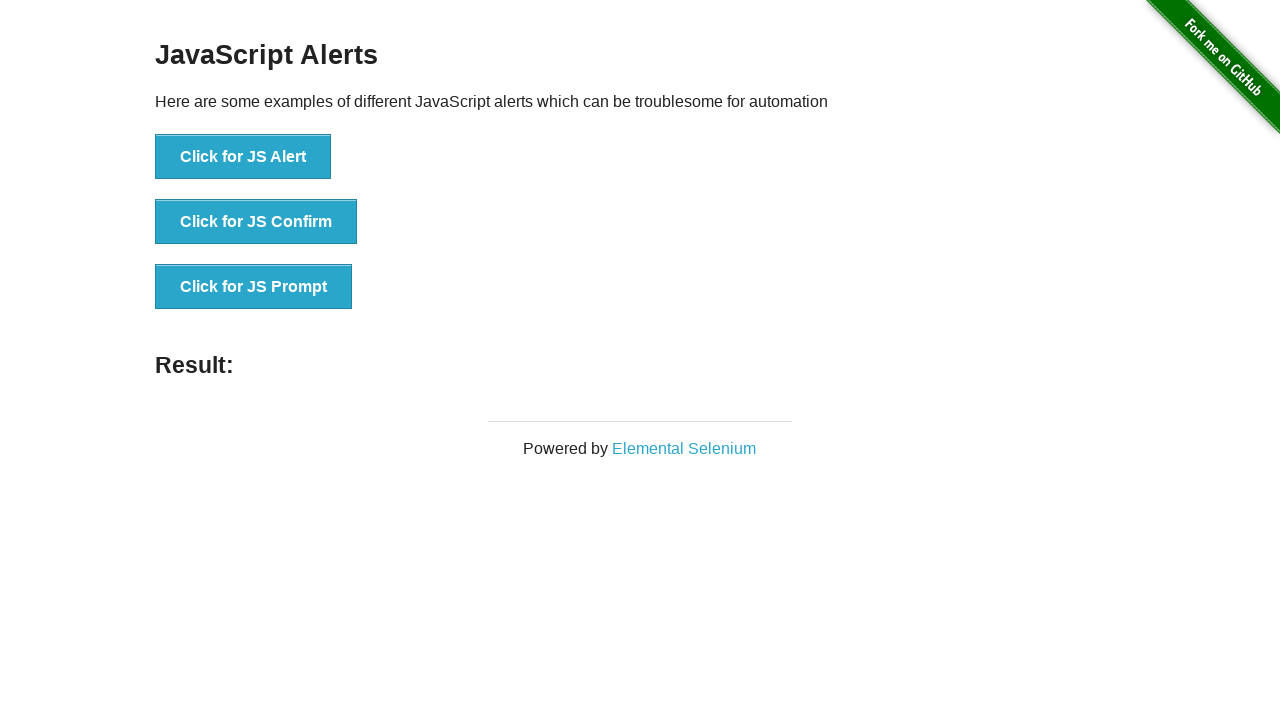

Set up dialog handler to dismiss prompts
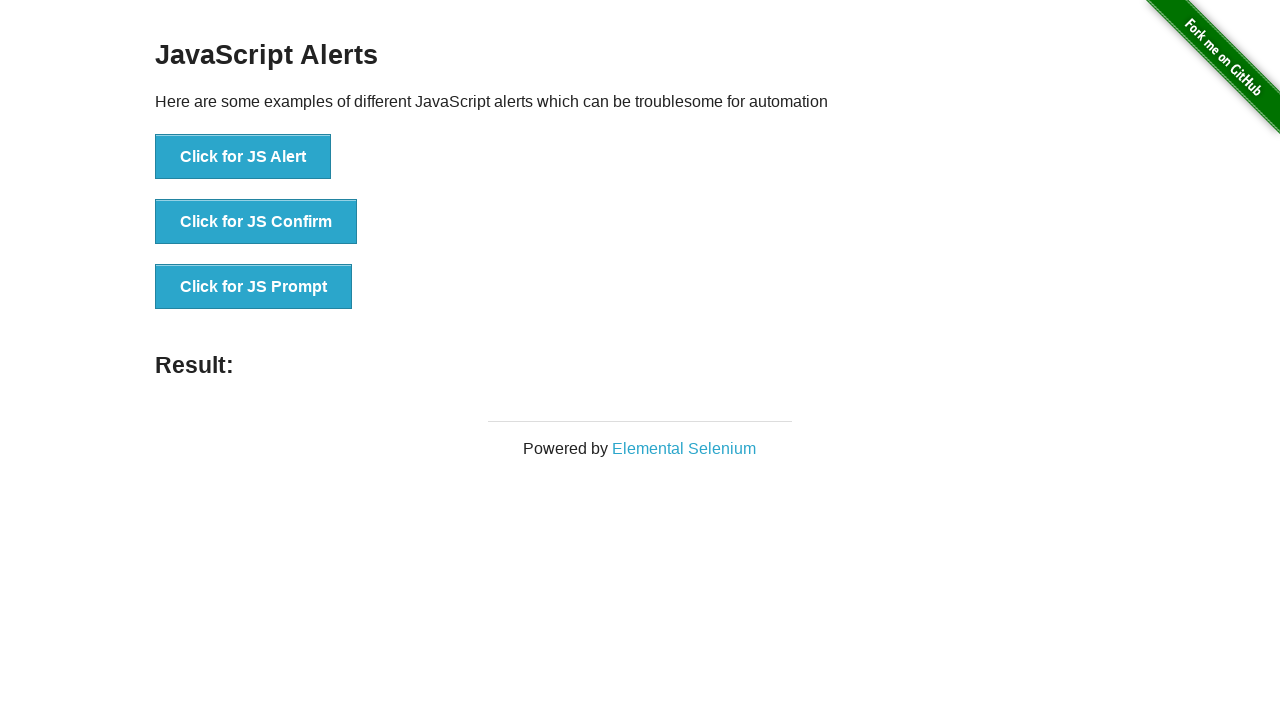

Clicked the JS Prompt button at (254, 287) on button:has-text('Click for JS Prompt')
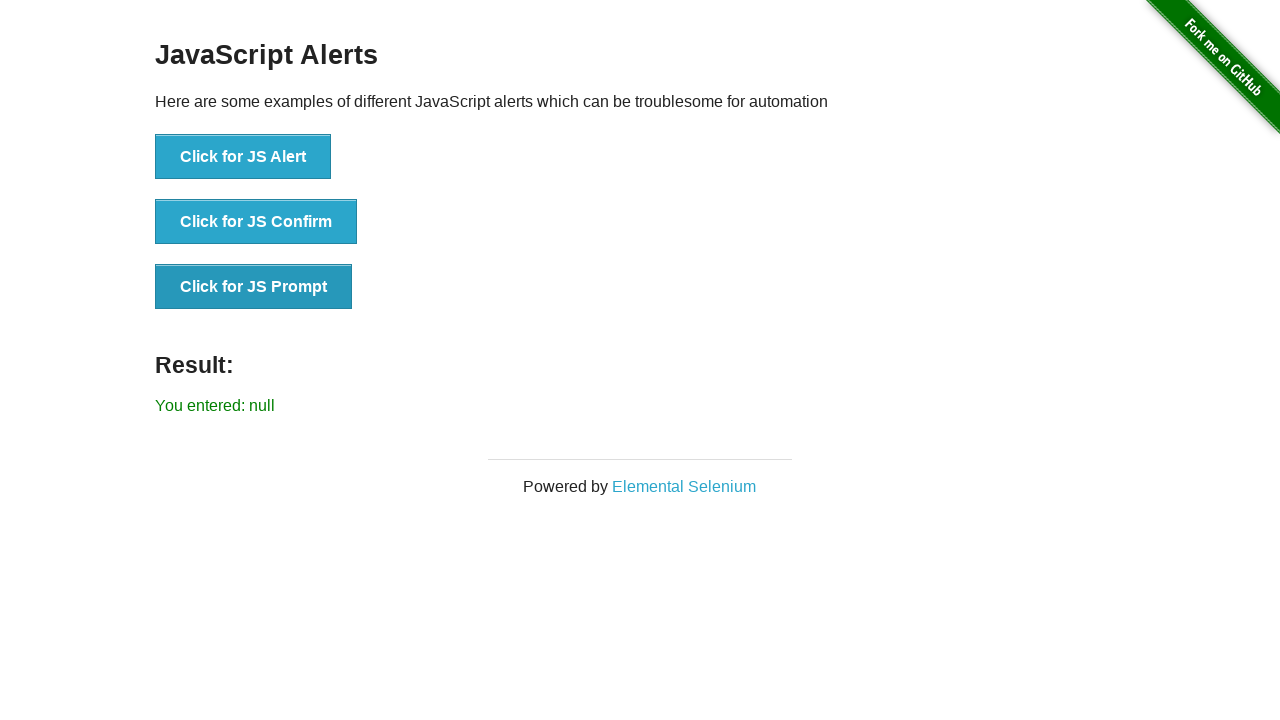

Result message appeared after dismissing prompt
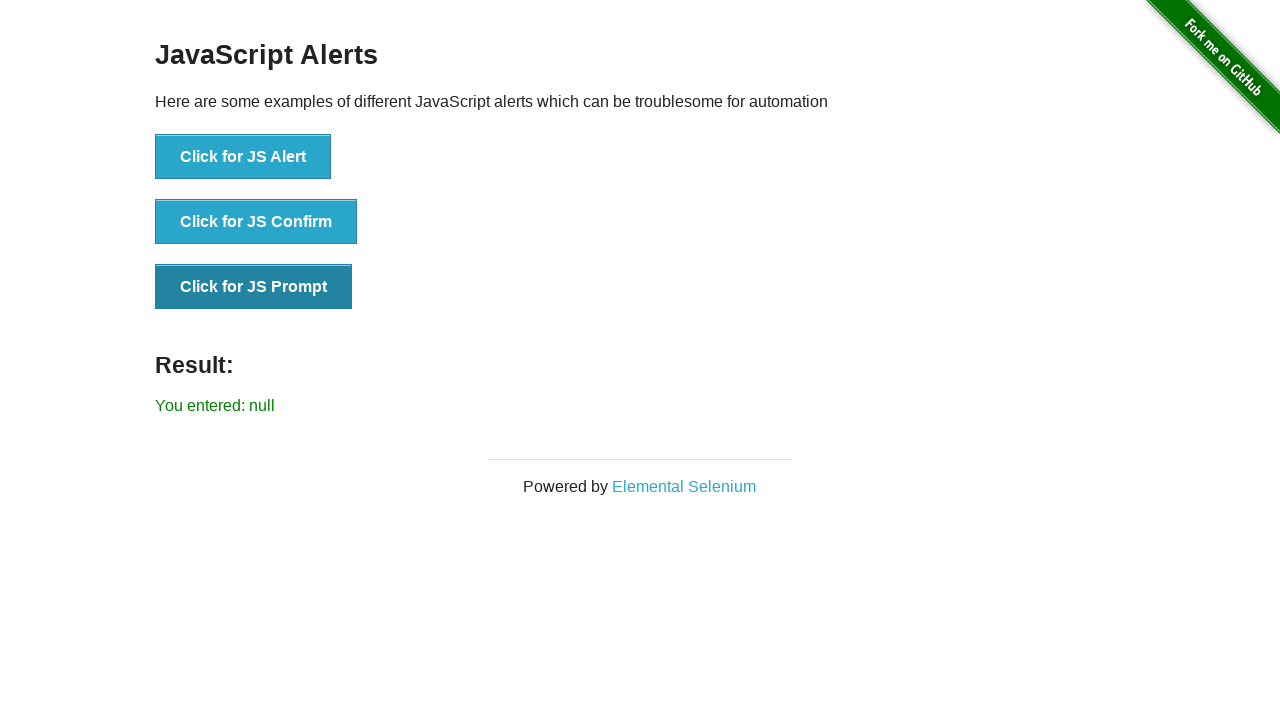

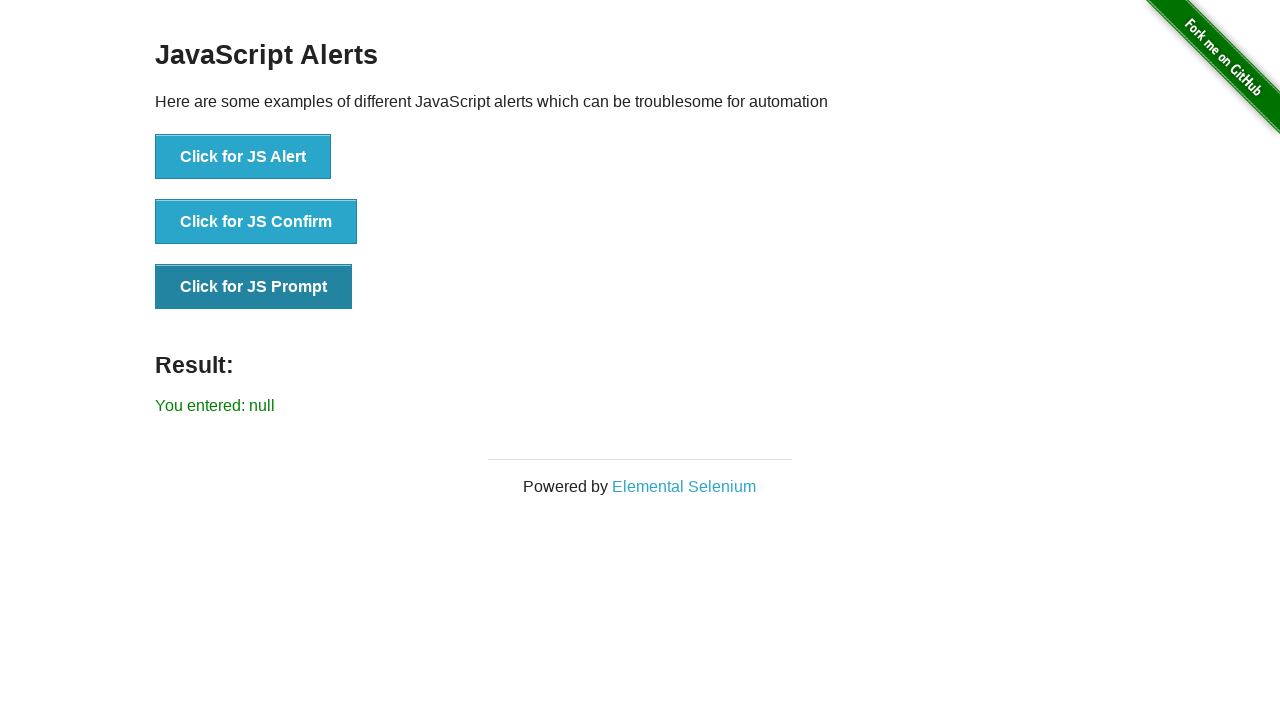